Tests JS Prompt functionality by clicking the prompt button, dismissing the prompt dialog, and verifying the result message shows null.

Starting URL: https://the-internet.herokuapp.com/javascript_alerts

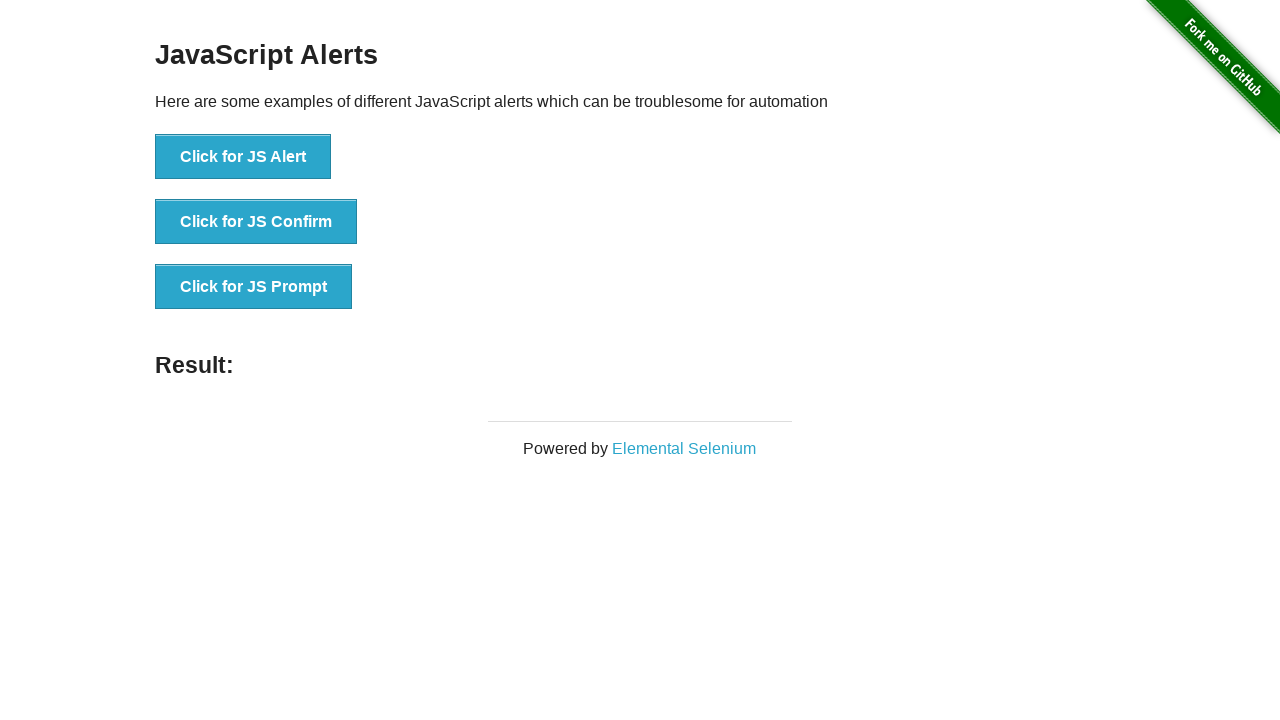

Set up dialog handler to dismiss prompts
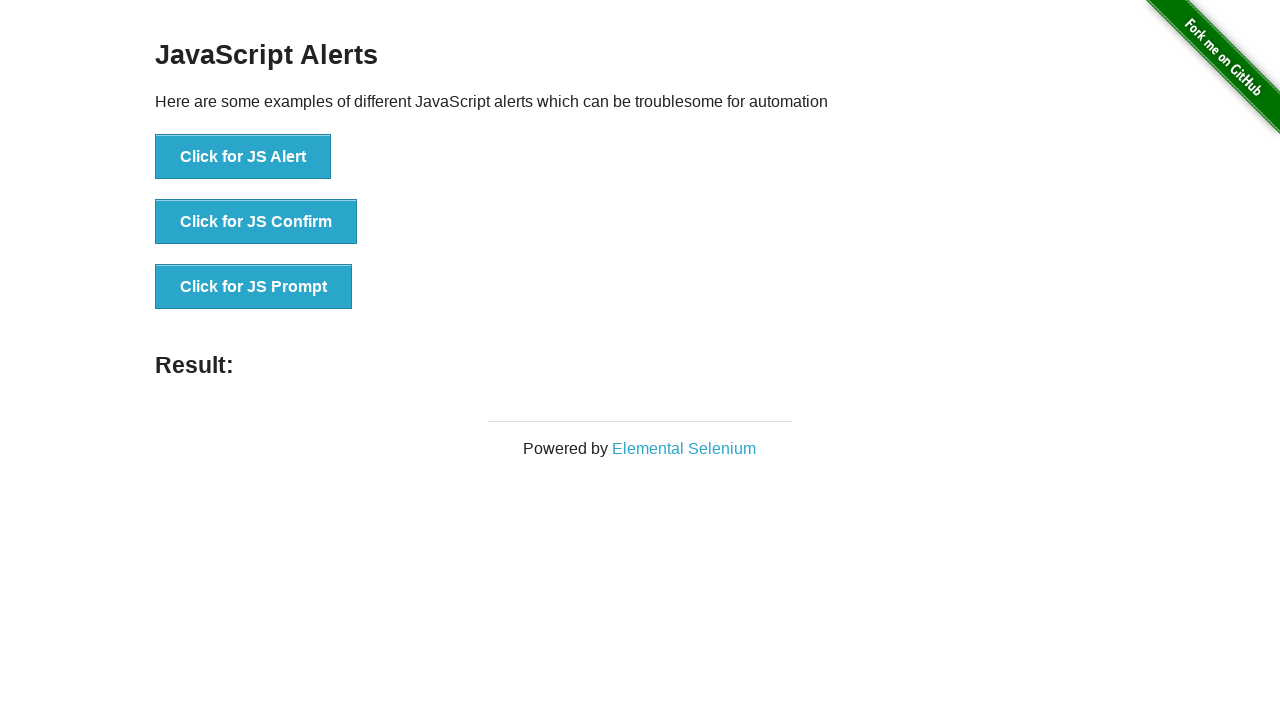

Clicked the JS Prompt button at (254, 287) on button[onclick*='jsPrompt']
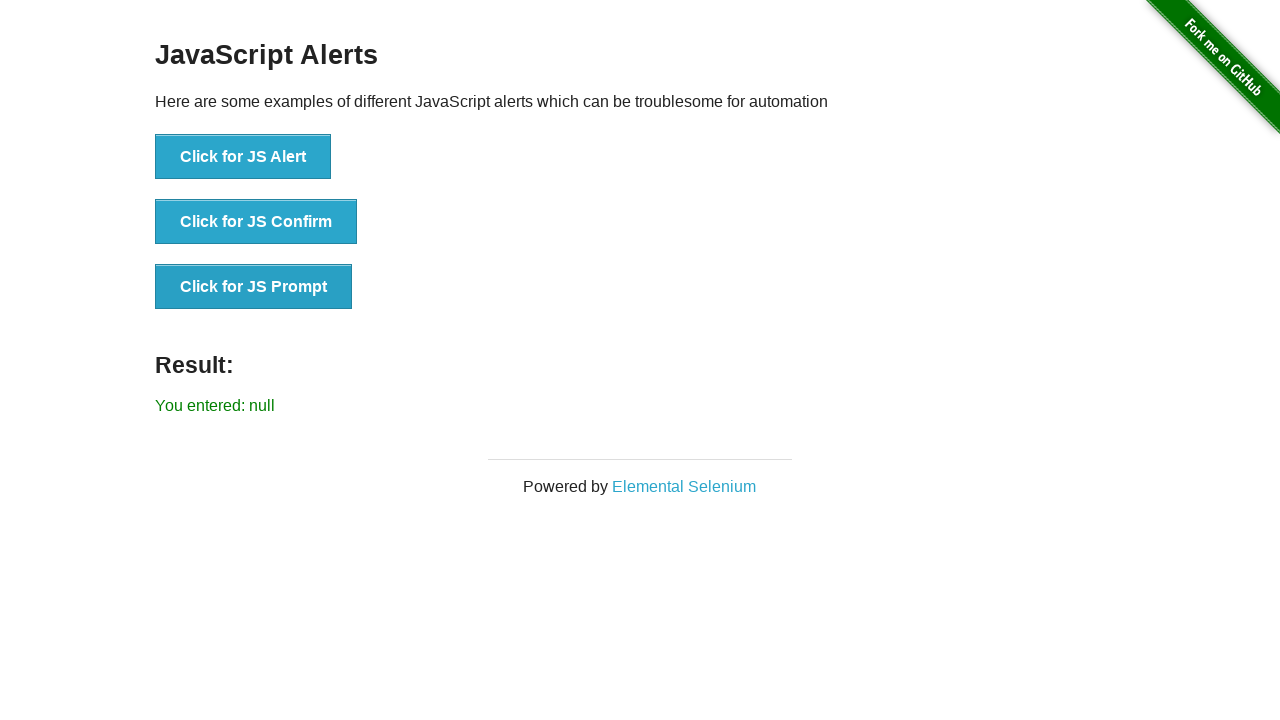

Prompt dialog was dismissed and result message appeared
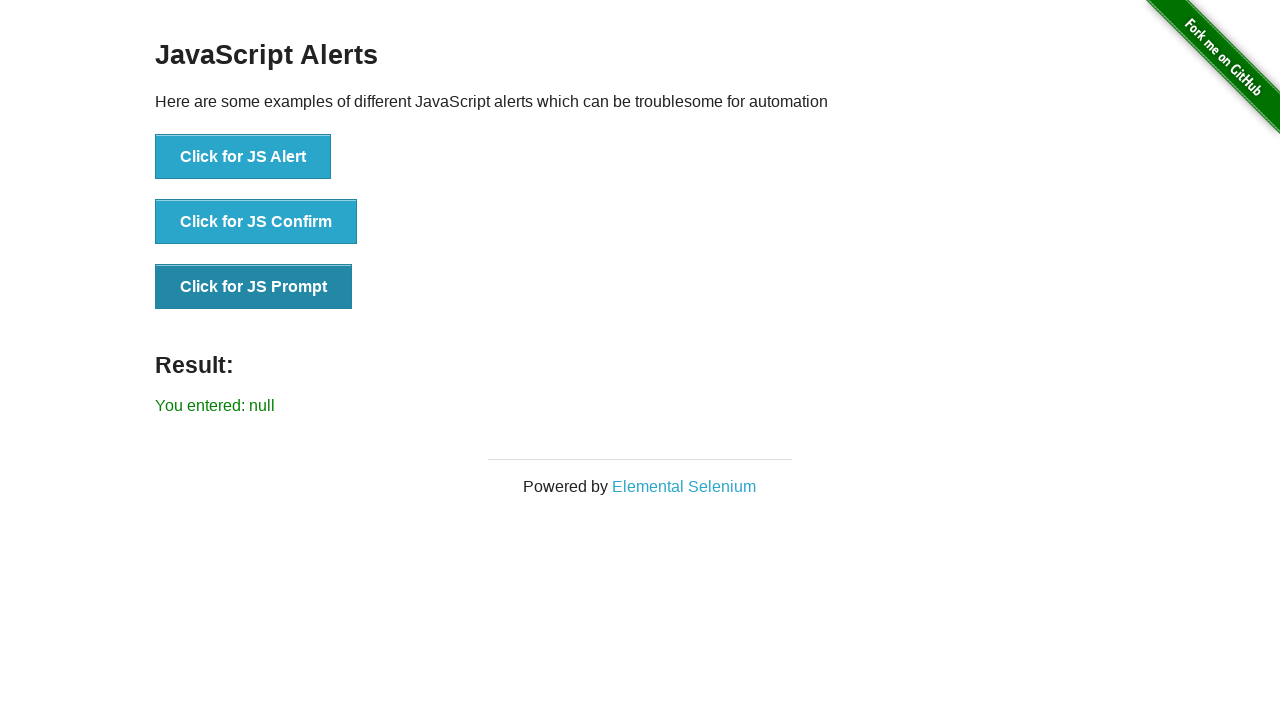

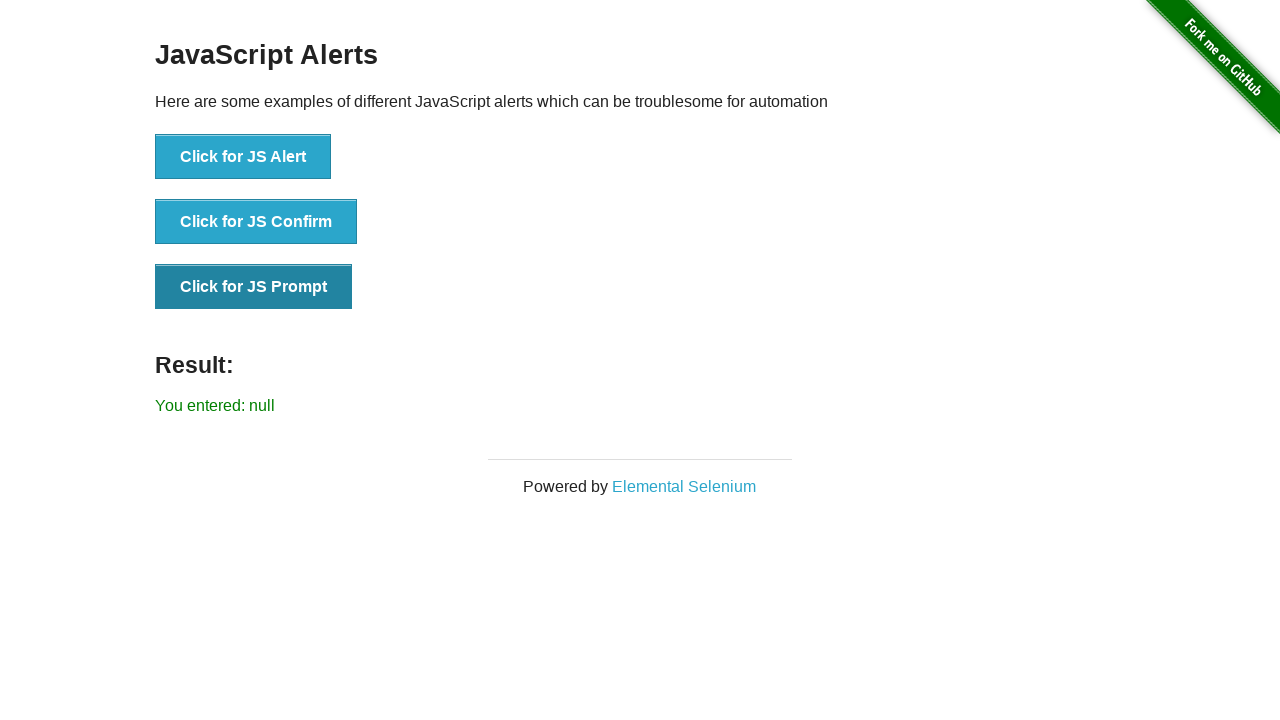